Tests click-and-hold functionality by clicking and holding on an element, then moving to another element to perform a drag selection

Starting URL: https://selenium08.blogspot.com/2020/01/click-and-hold.html

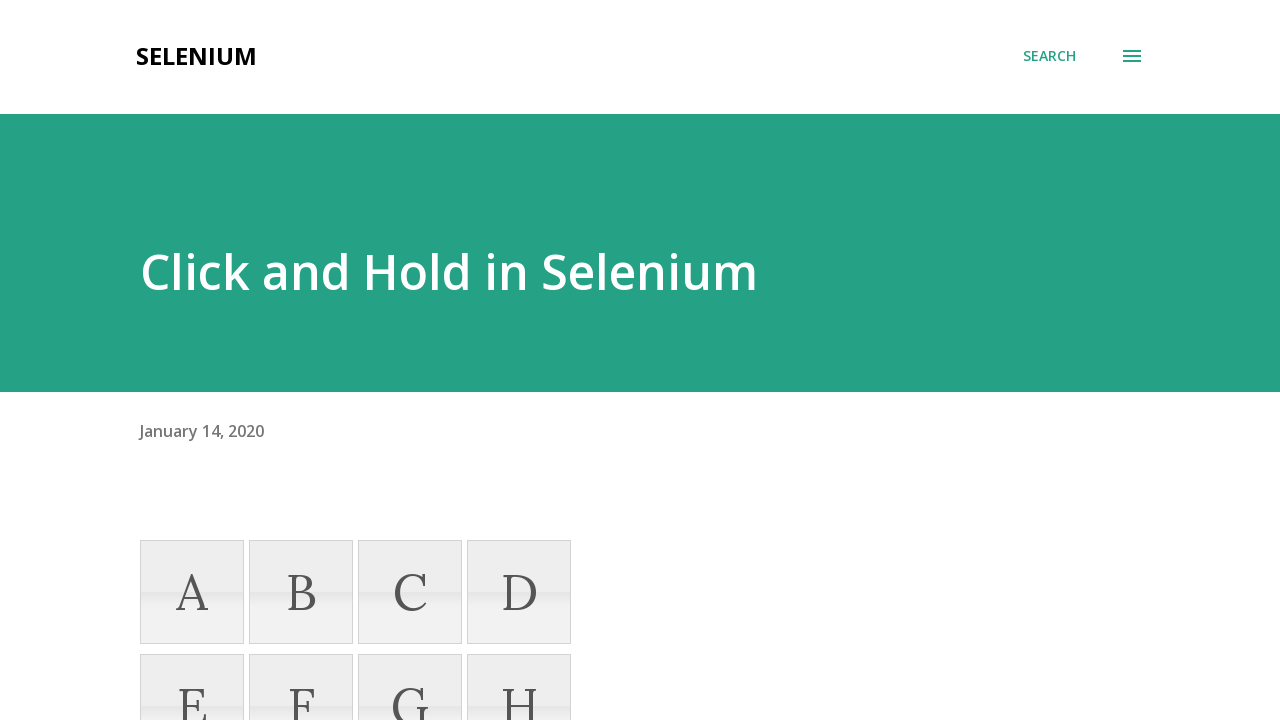

Located starting element (B) for click-and-hold drag selection
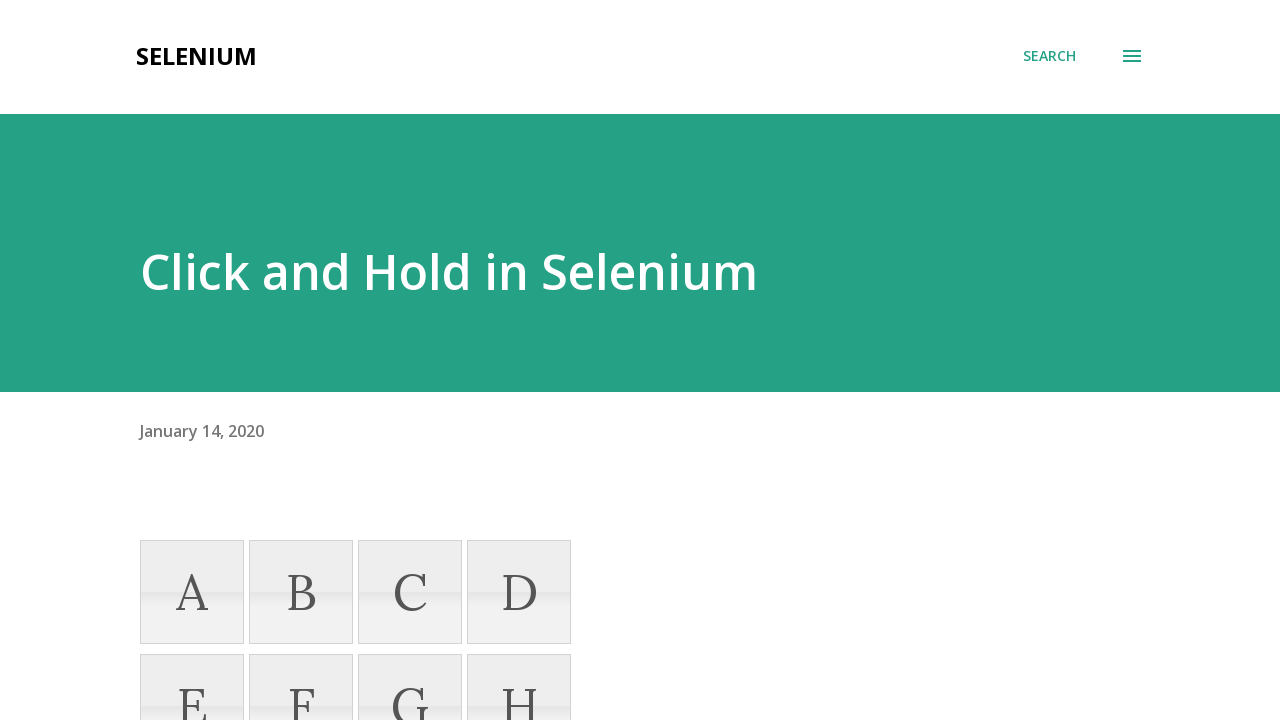

Located ending element (J) for click-and-hold drag selection
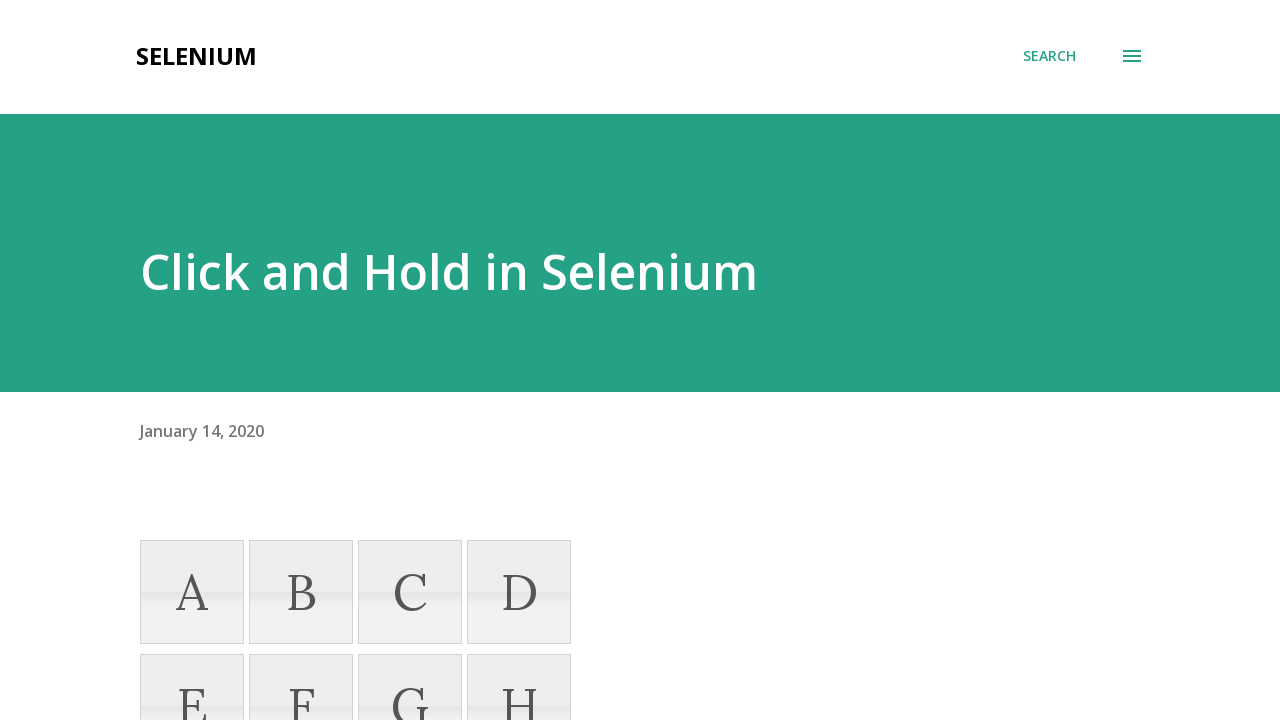

Hovered over element B to prepare for click-and-hold at (301, 592) on xpath=//li[text()='B']
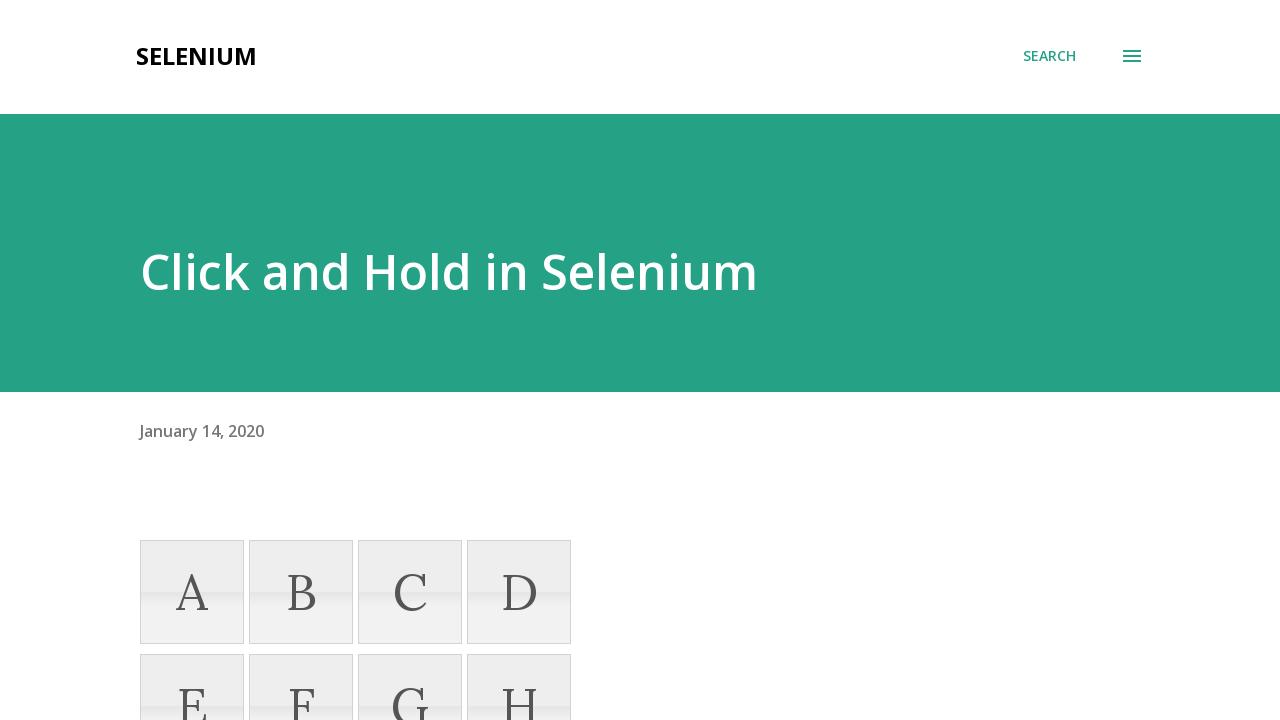

Pressed and held mouse button down on element B at (301, 592)
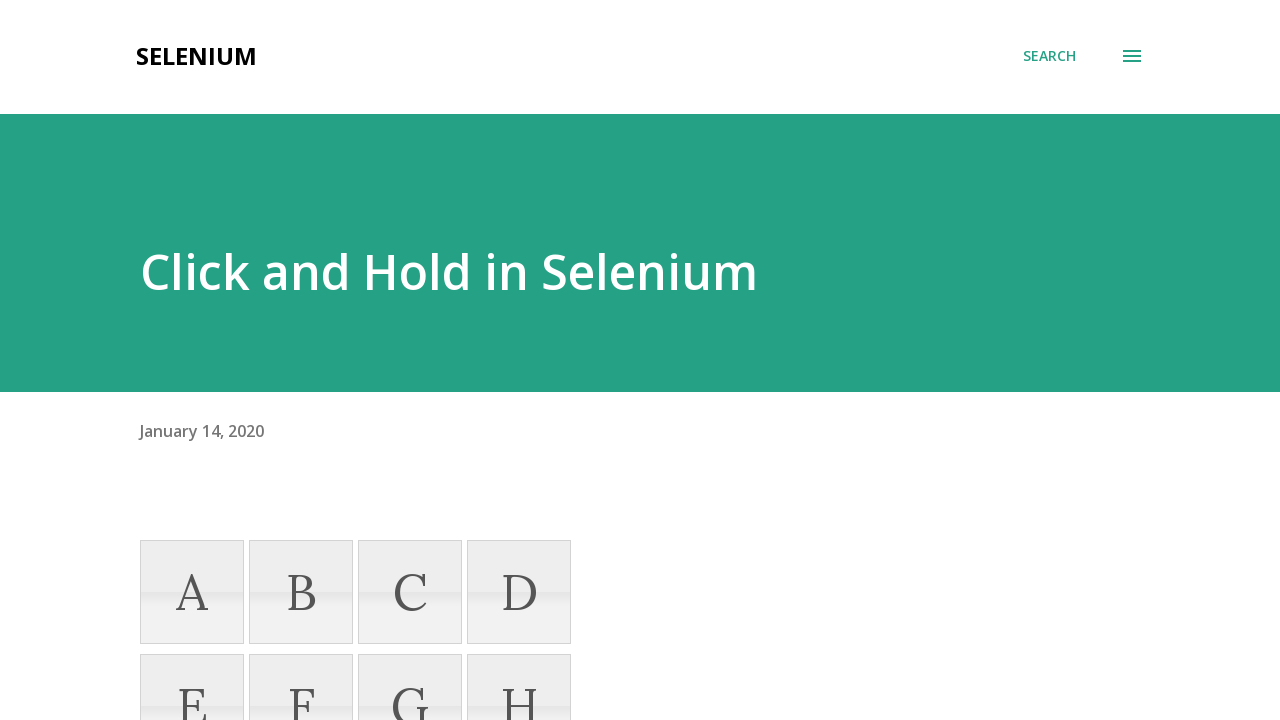

Moved mouse to element J while holding button down at (301, 360) on xpath=//li[text()='J']
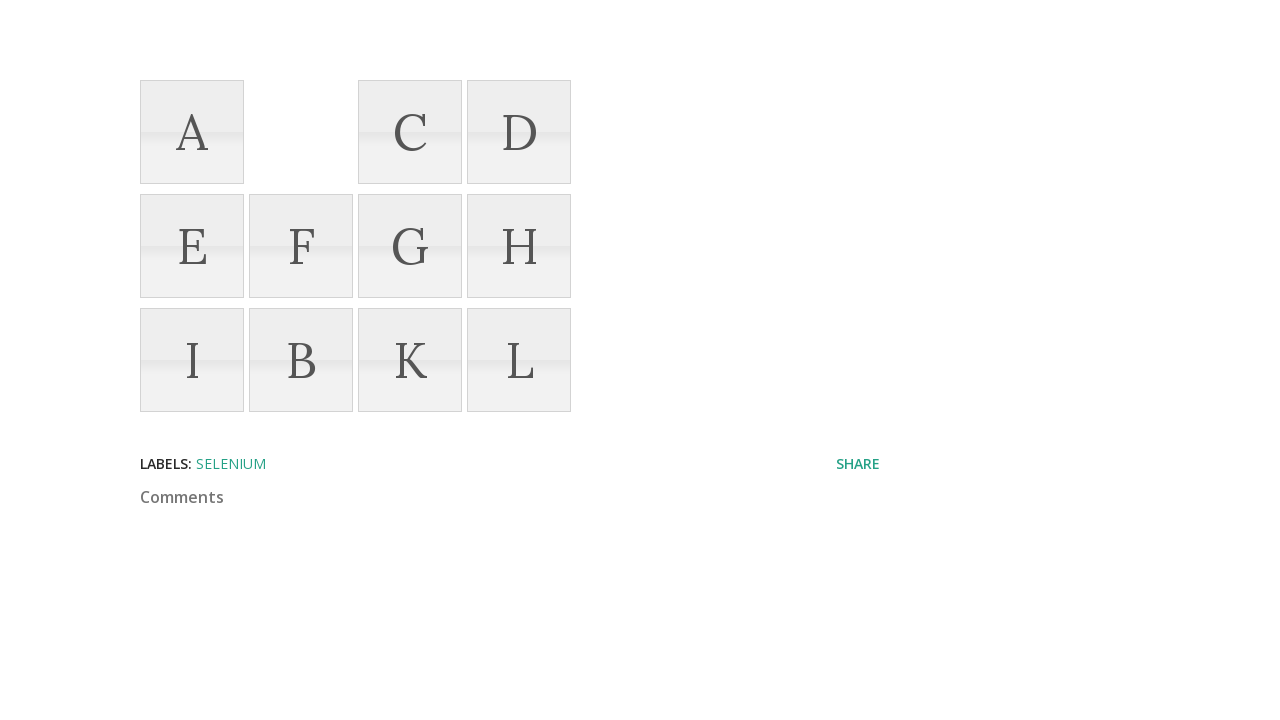

Released mouse button to complete drag selection from B to J at (301, 360)
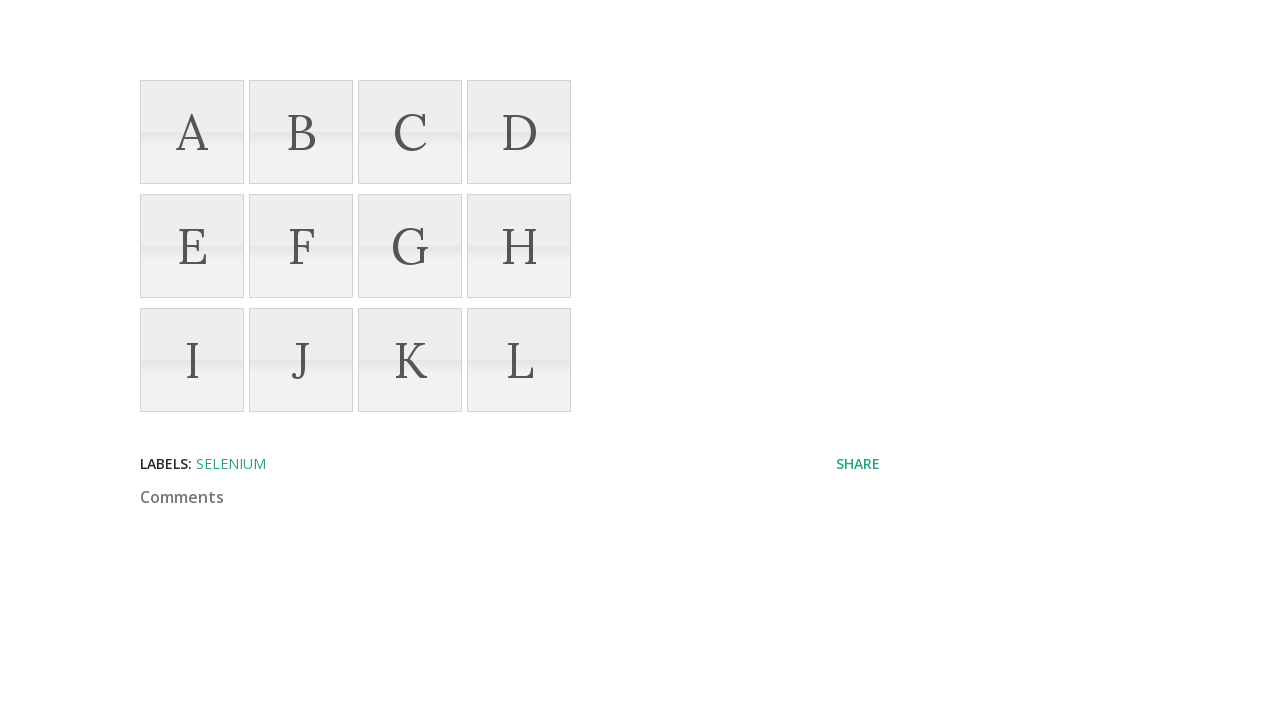

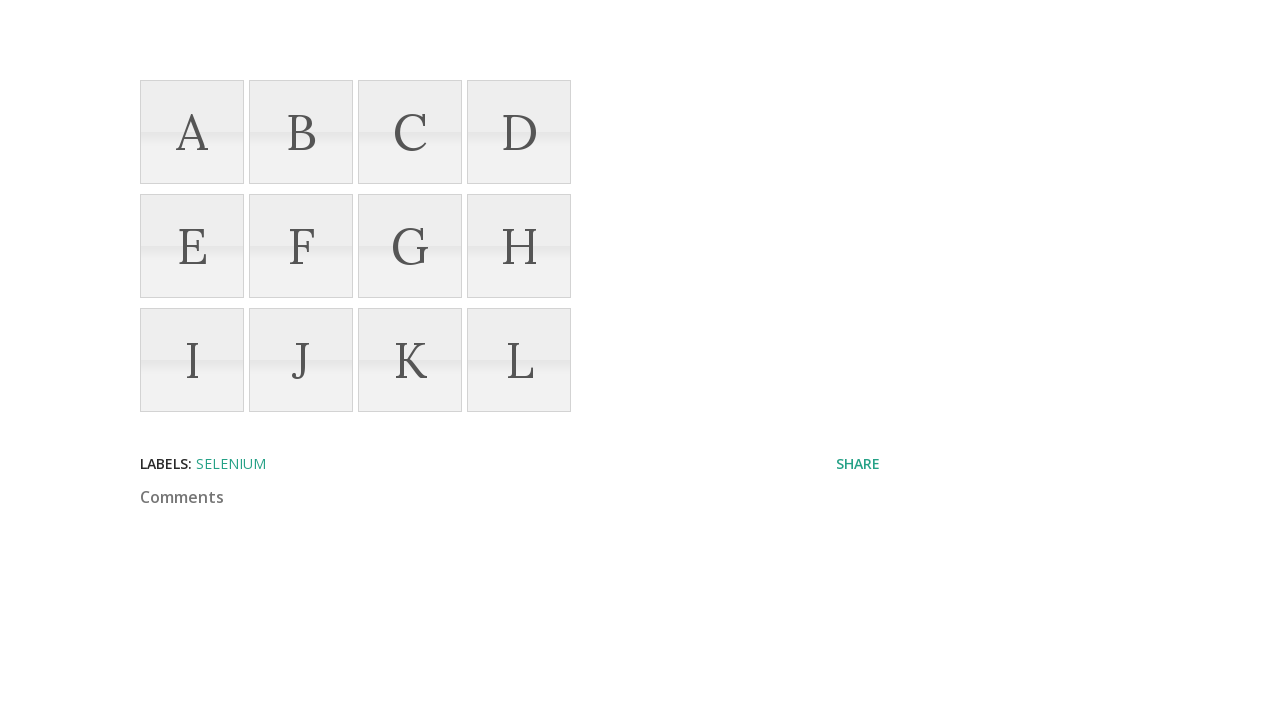